Tests slider functionality by dragging slider handles to adjust the range values

Starting URL: https://leafground.com/drag.xhtml

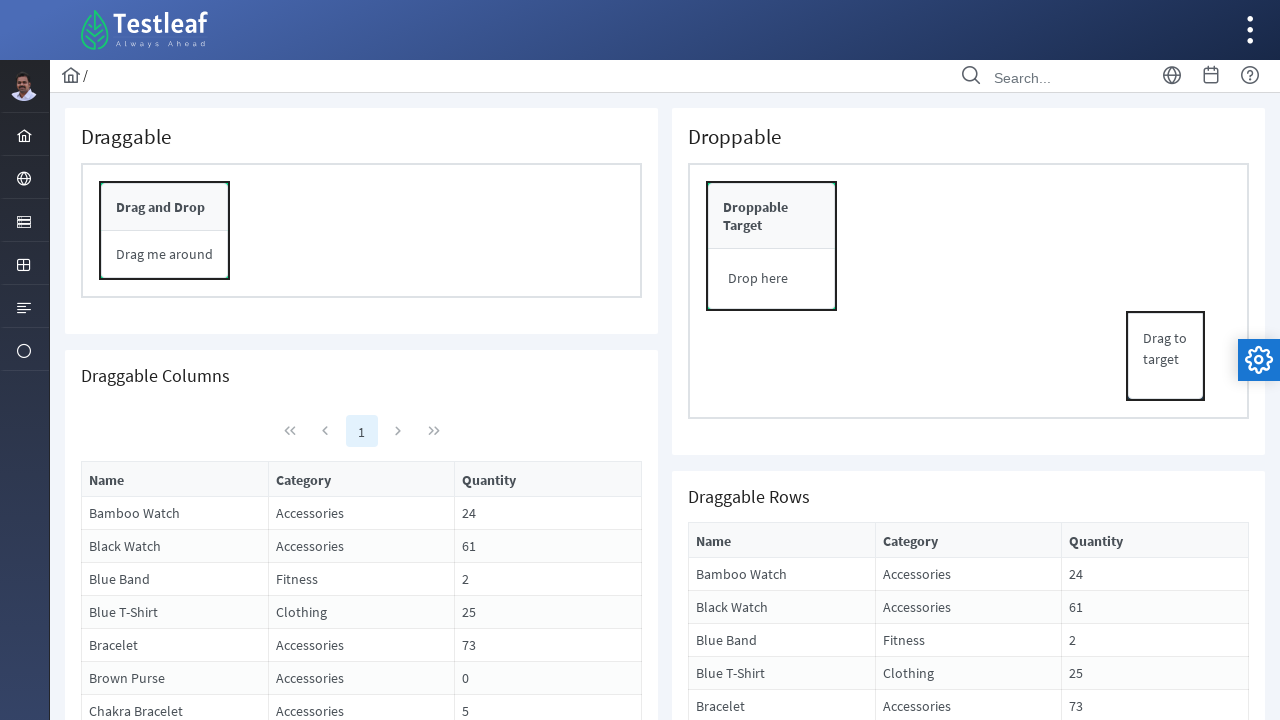

Scrolled to slider section by bringing Start button into view
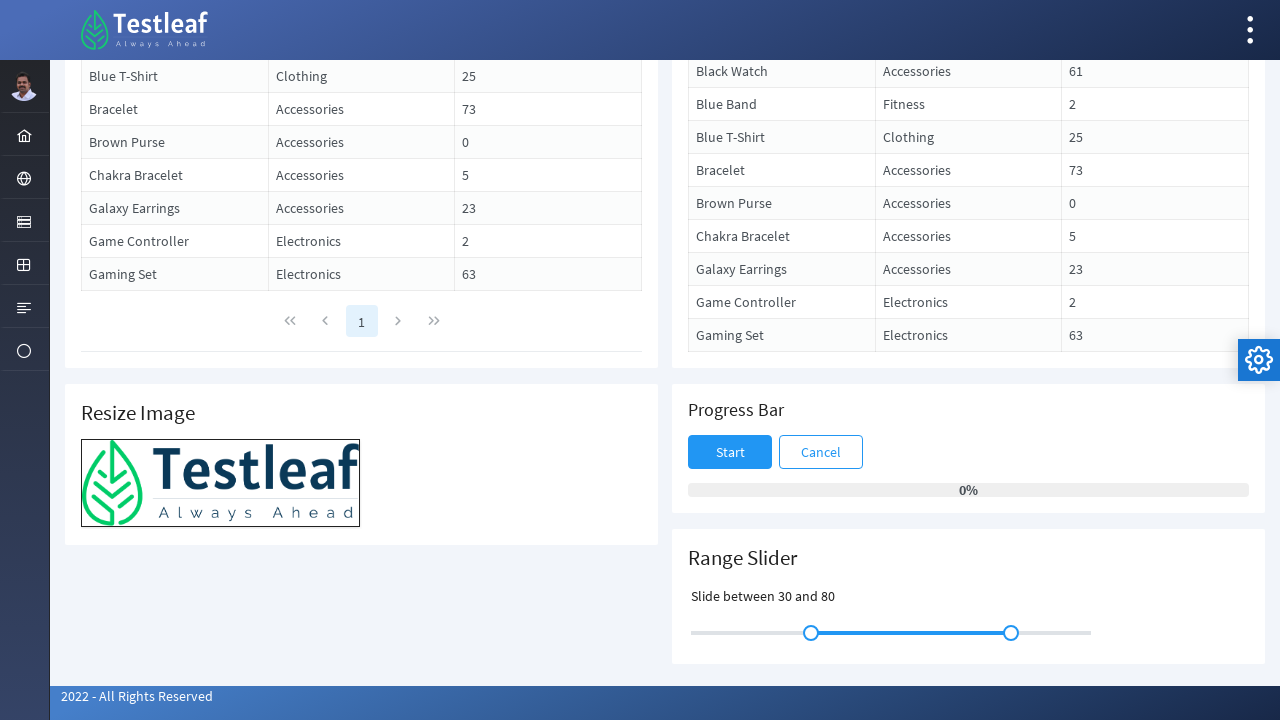

Located first slider handle
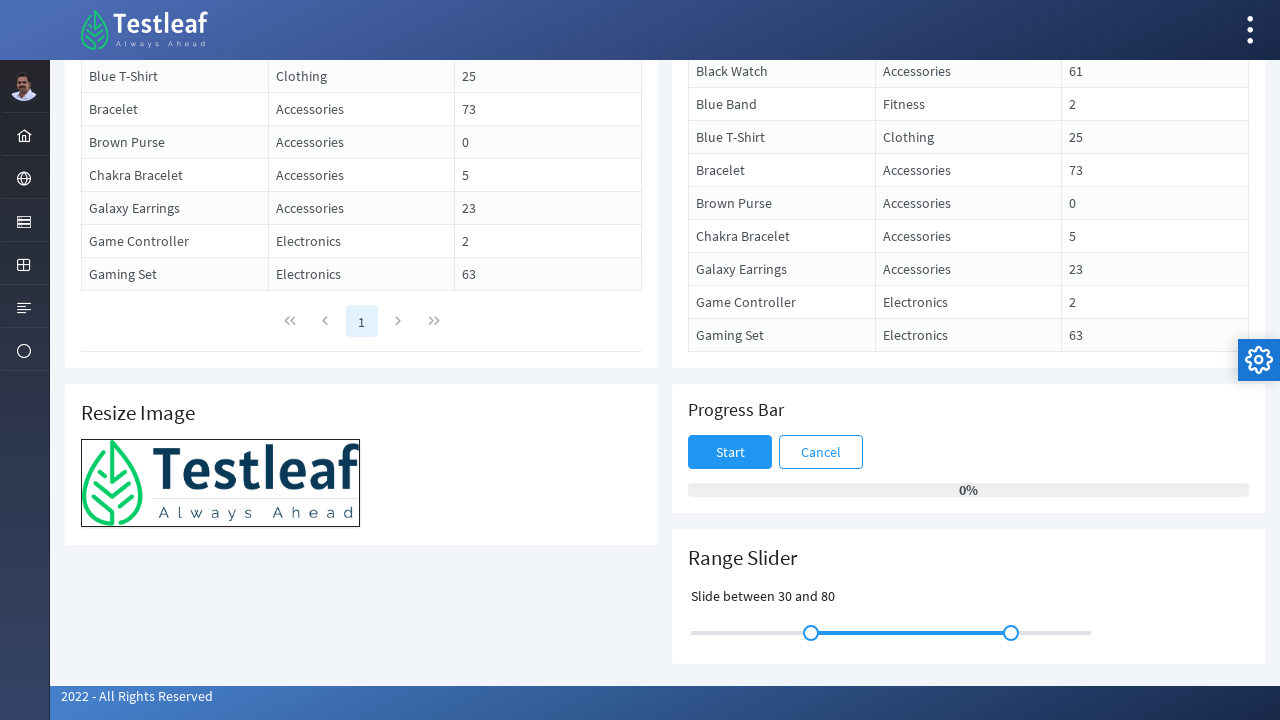

Moved mouse to first slider handle center at (811, 633)
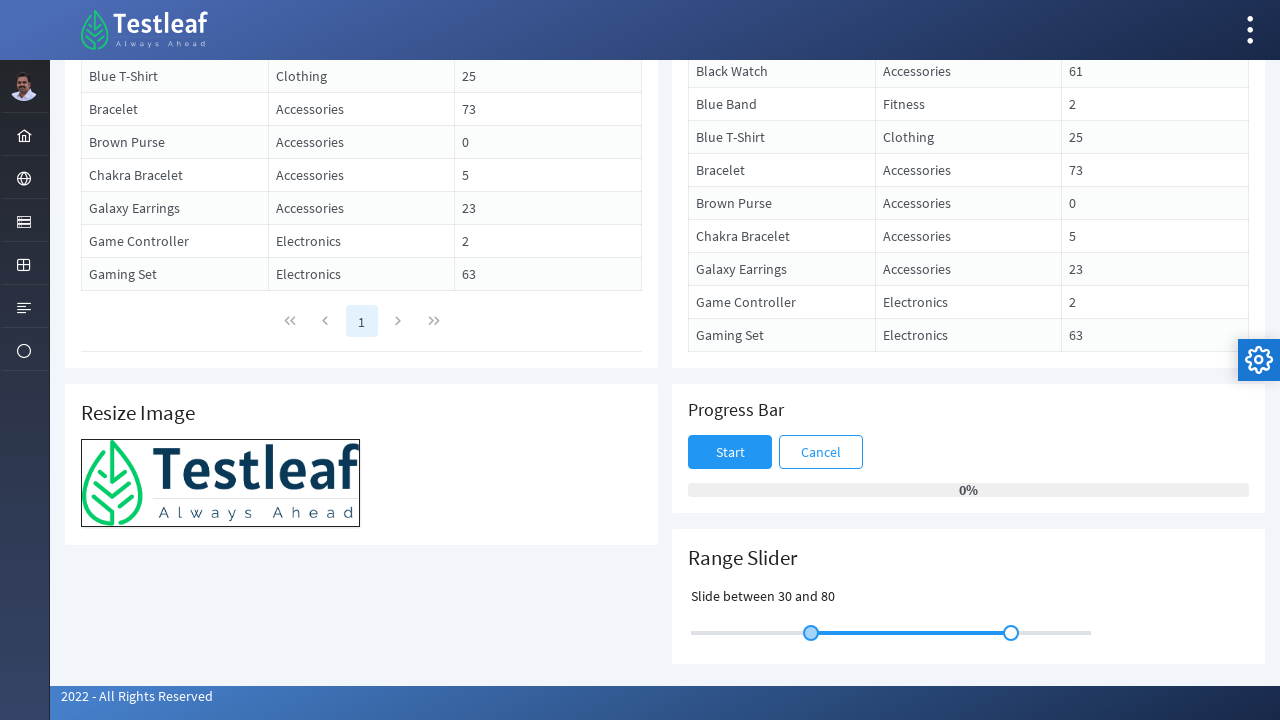

Pressed mouse button down on first slider handle at (811, 633)
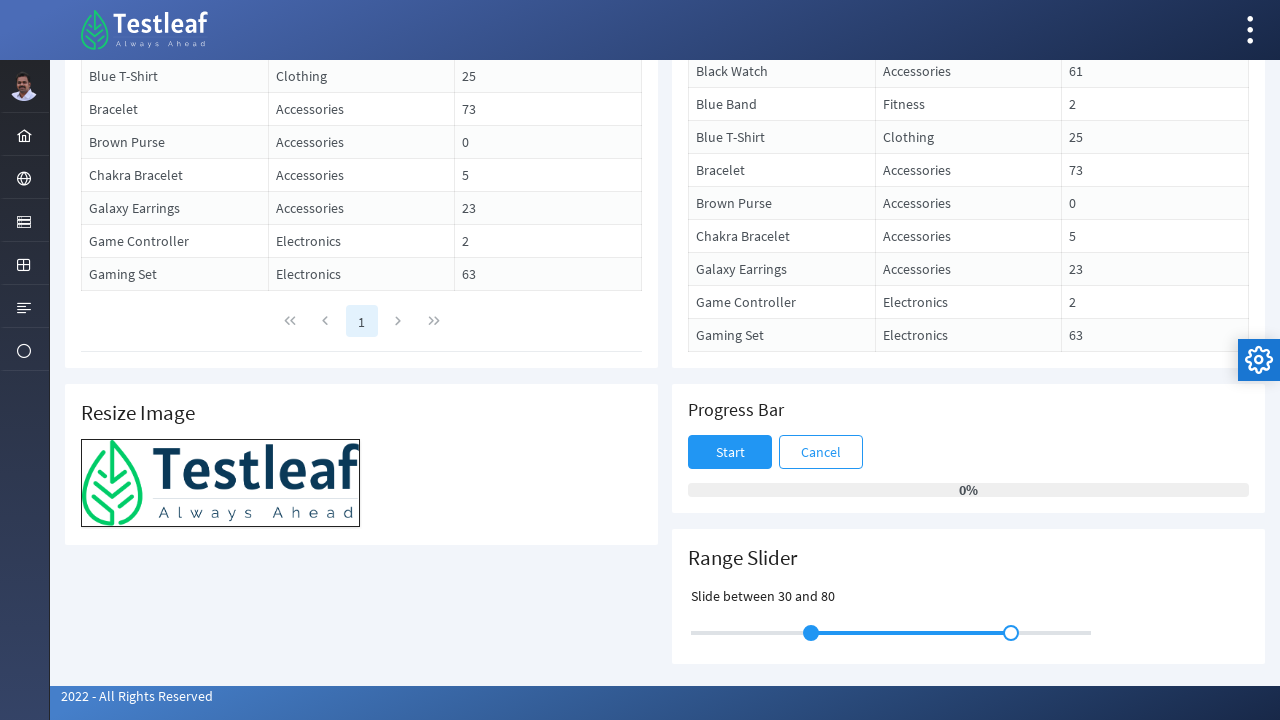

Dragged first slider handle 80 pixels to the right at (891, 633)
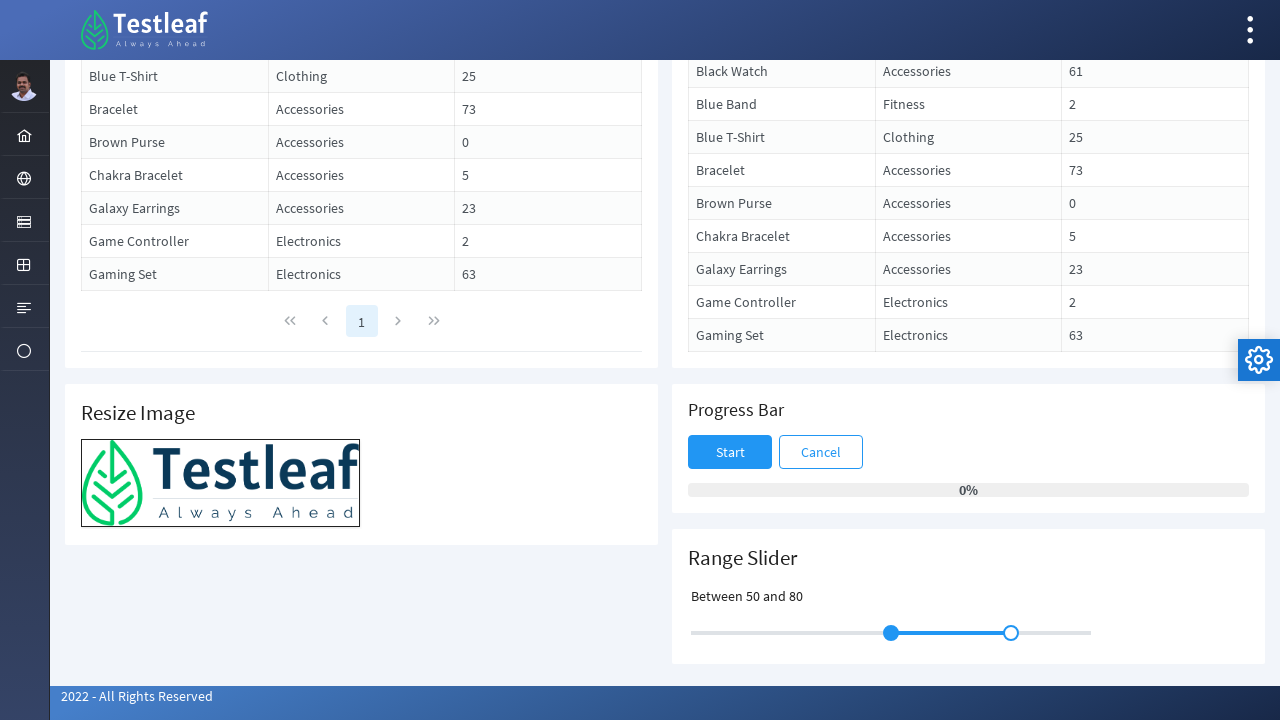

Released mouse button on first slider handle at (891, 633)
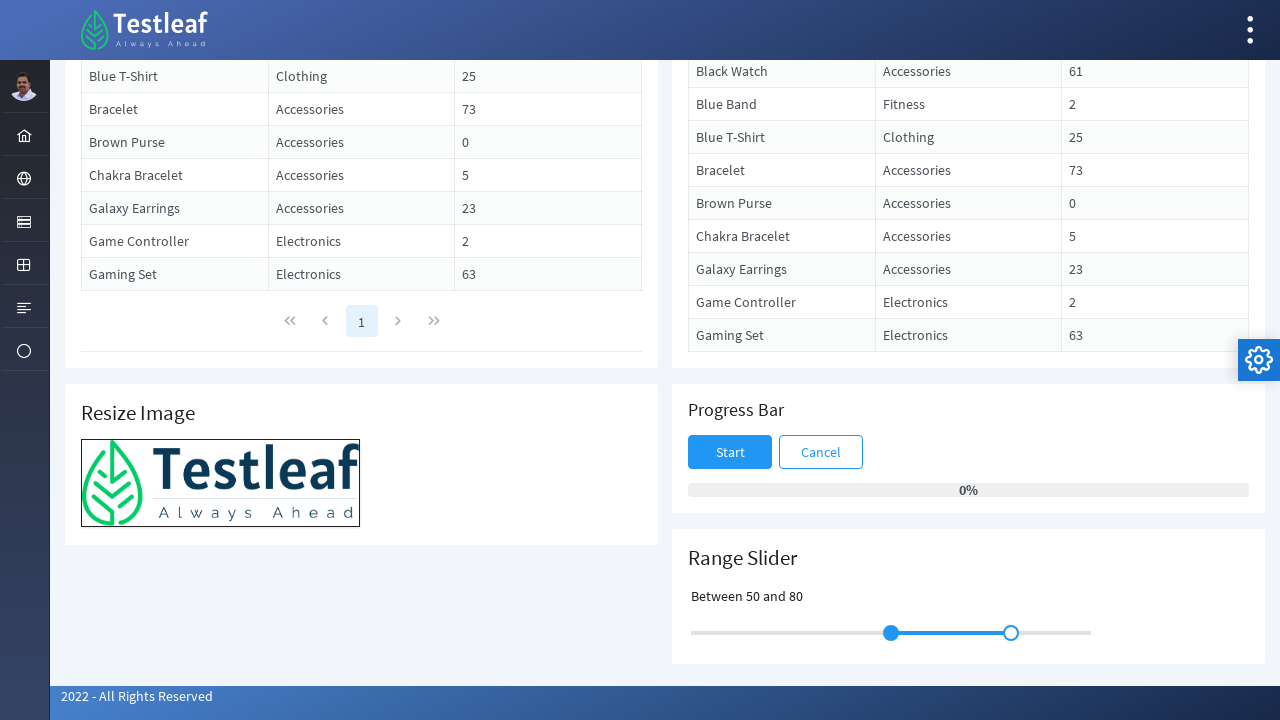

Located second slider handle
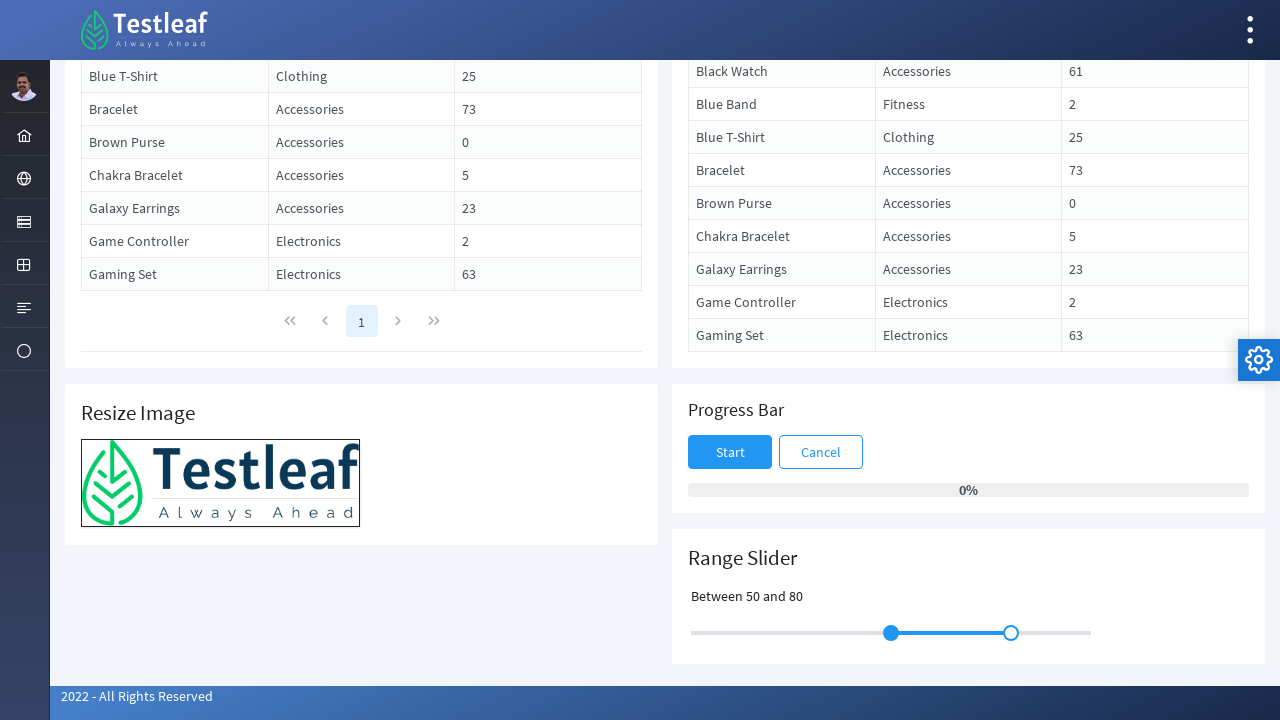

Moved mouse to second slider handle center at (1011, 633)
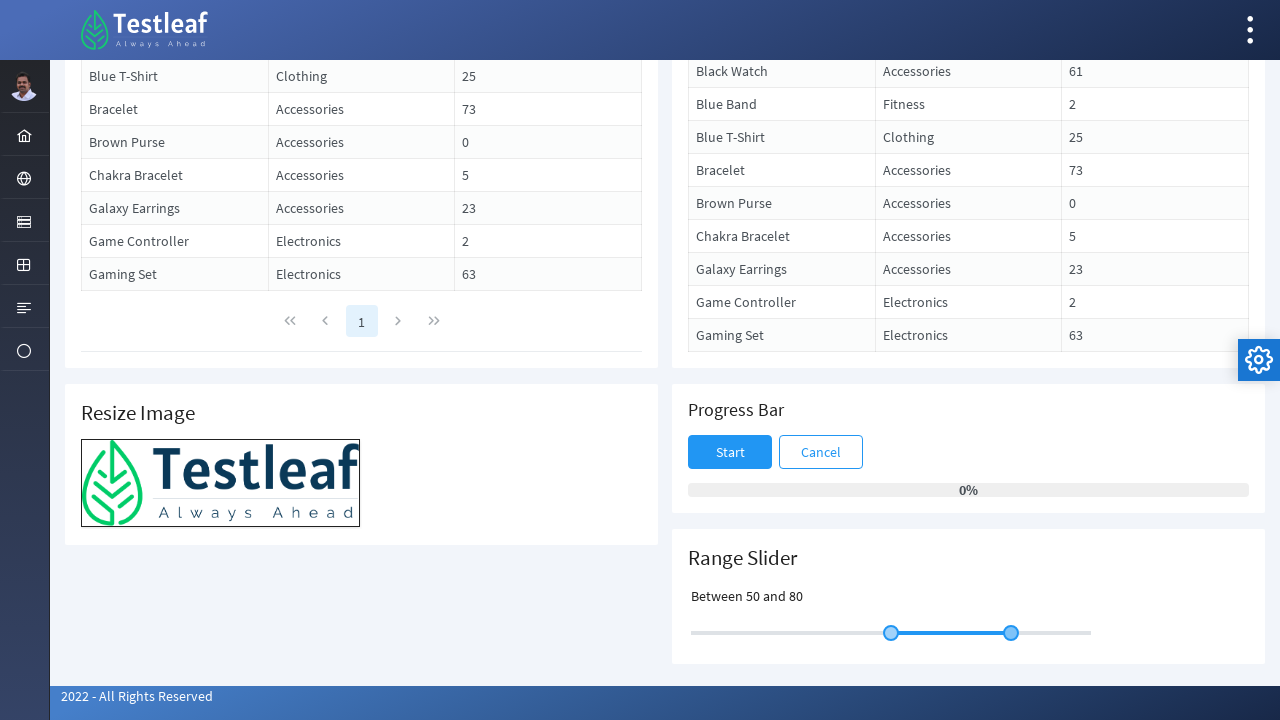

Pressed mouse button down on second slider handle at (1011, 633)
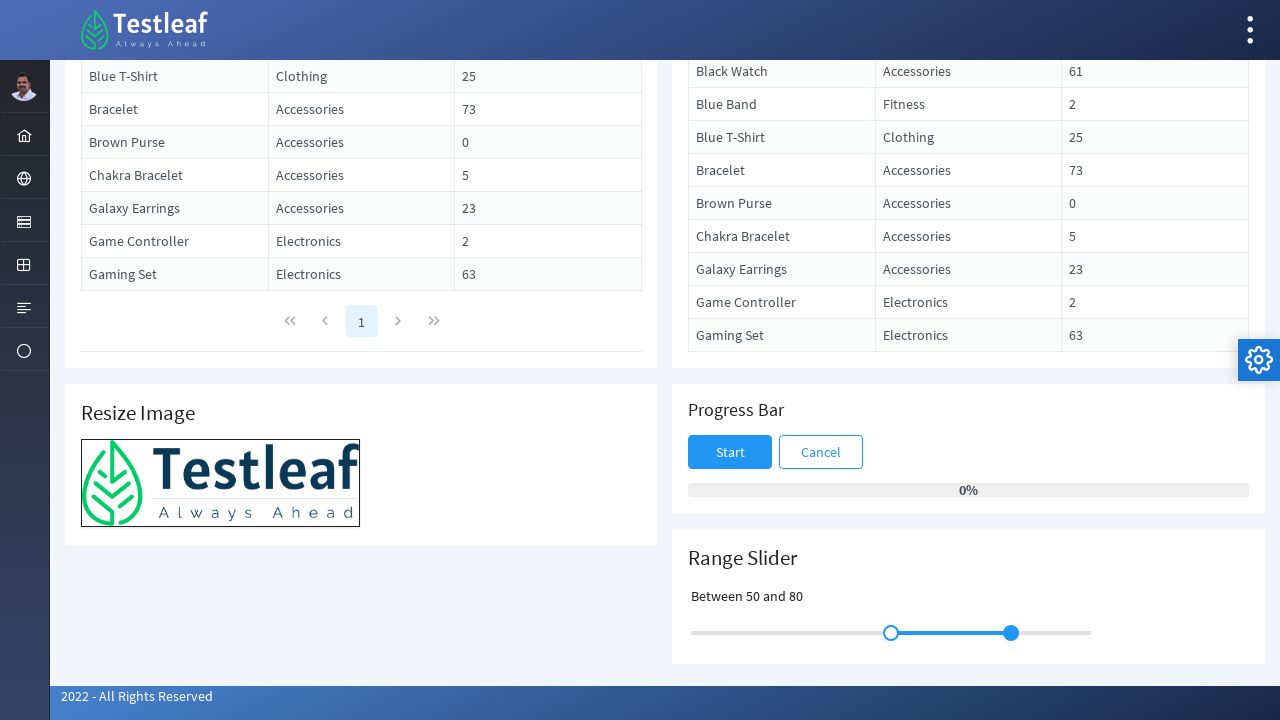

Dragged second slider handle 80 pixels to the left at (931, 633)
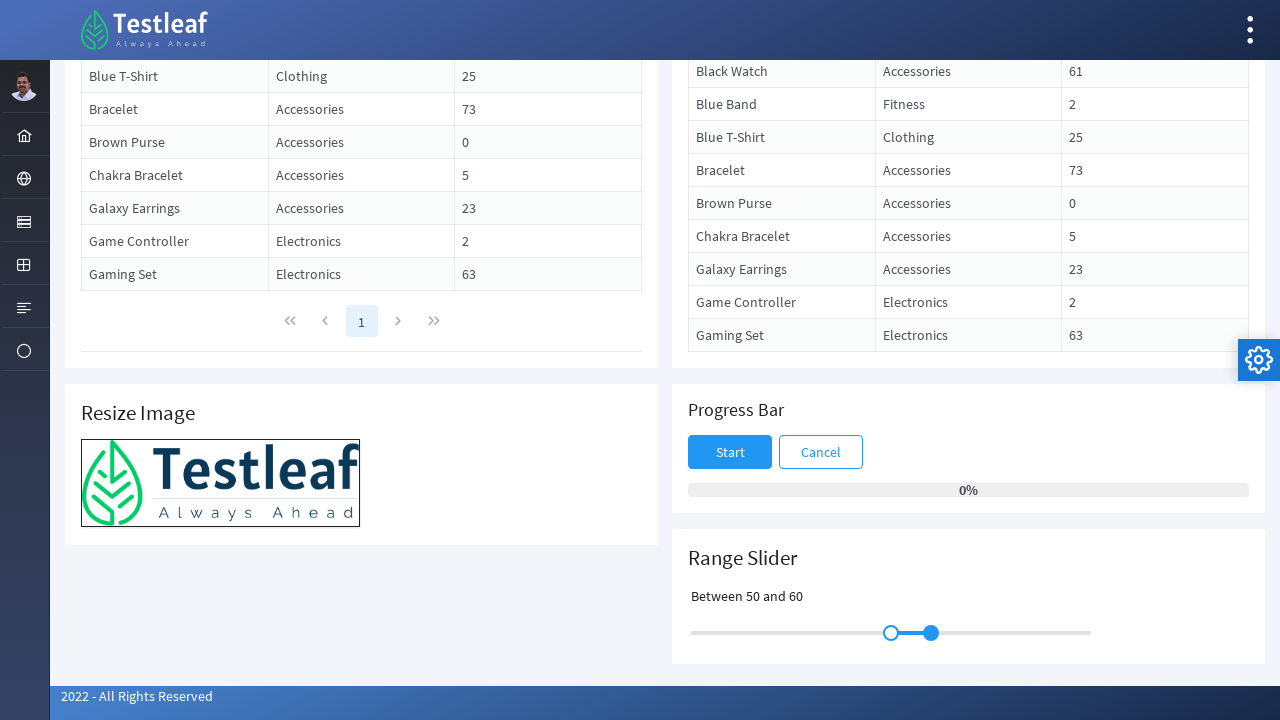

Released mouse button on second slider handle at (931, 633)
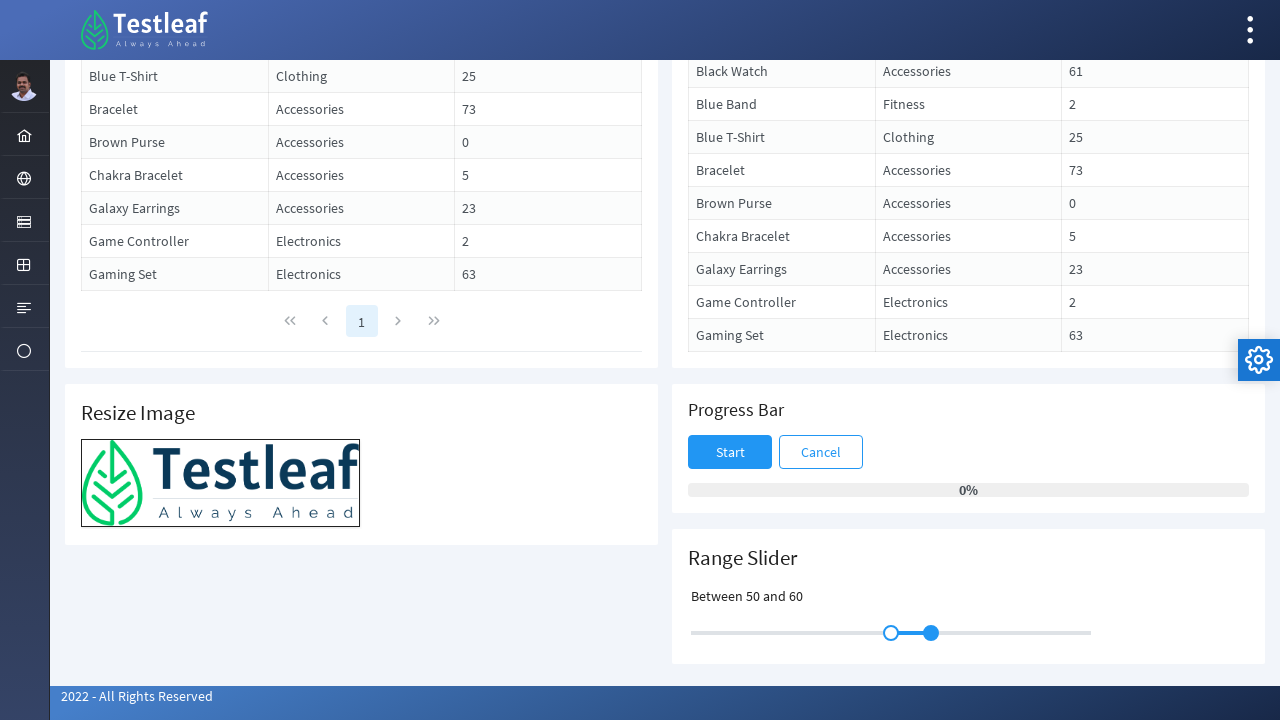

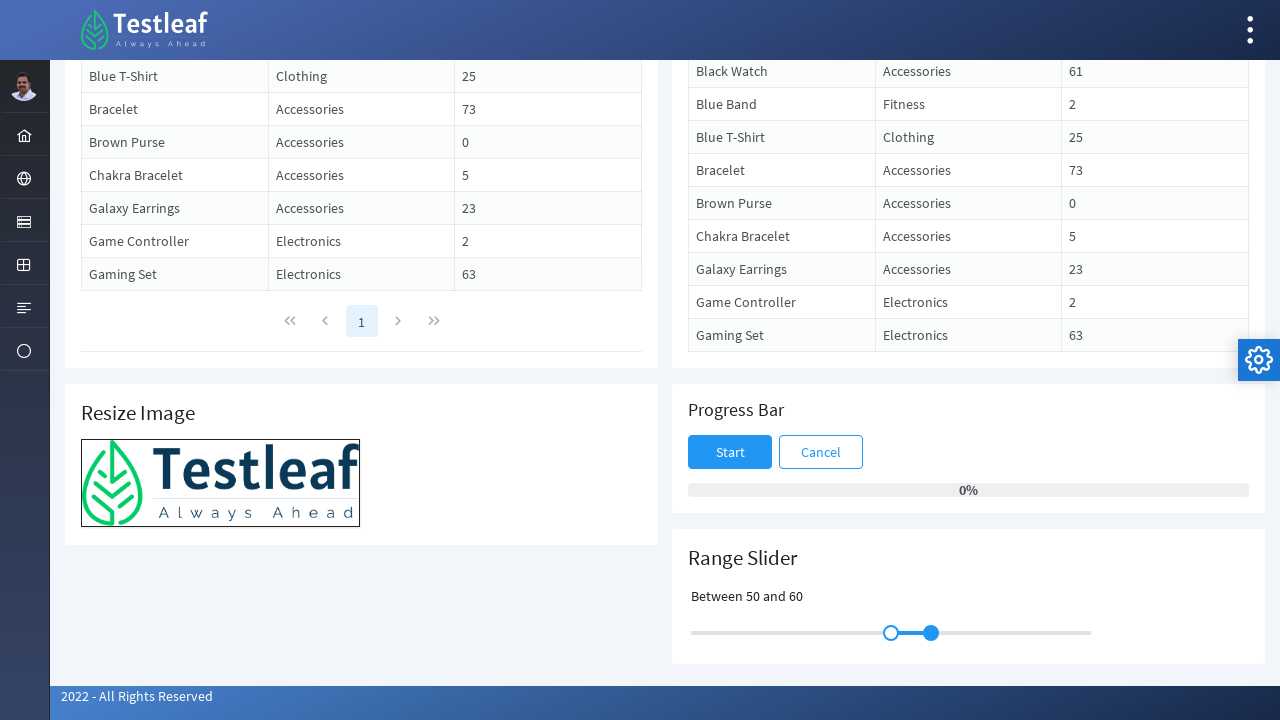